Tests a registration form by filling out various input fields including username, email, gender, hobbies, country selection, date of birth, bio, rating, color picker, and newsletter checkbox, then submitting the form.

Starting URL: https://material.playwrightvn.com/

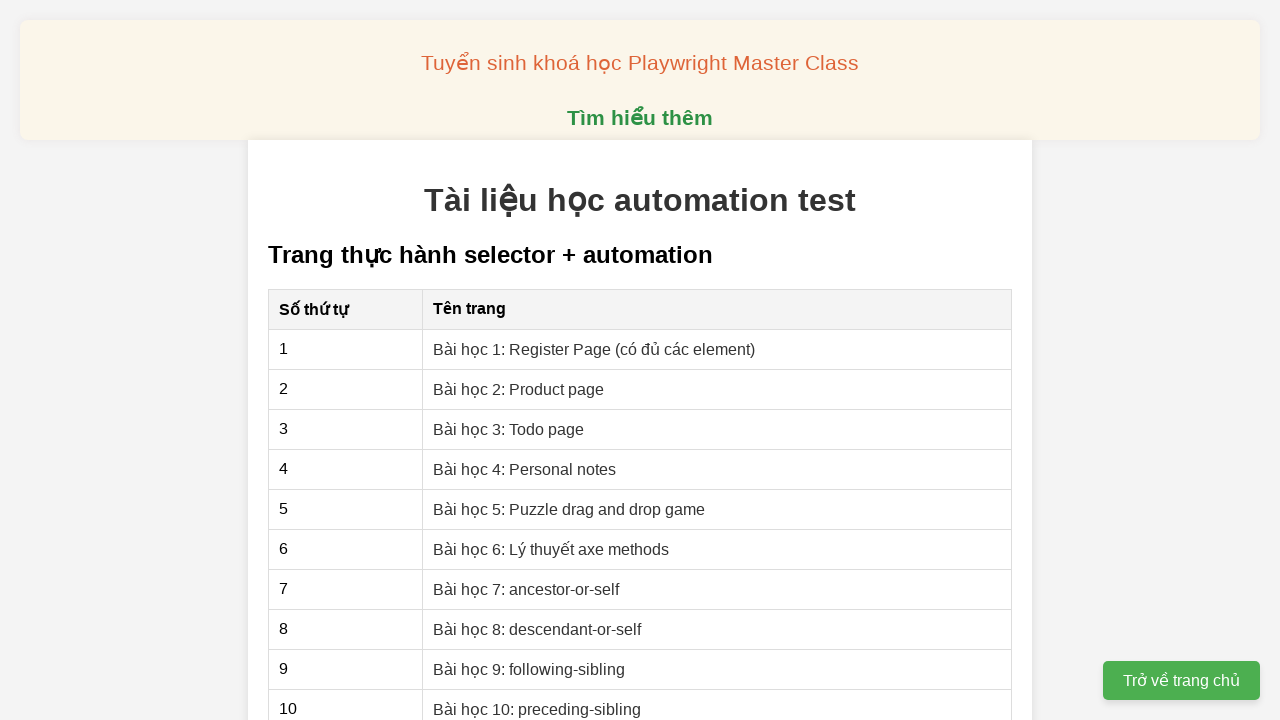

Clicked on XPath register page link at (594, 349) on xpath=//a[@href='01-xpath-register-page.html']
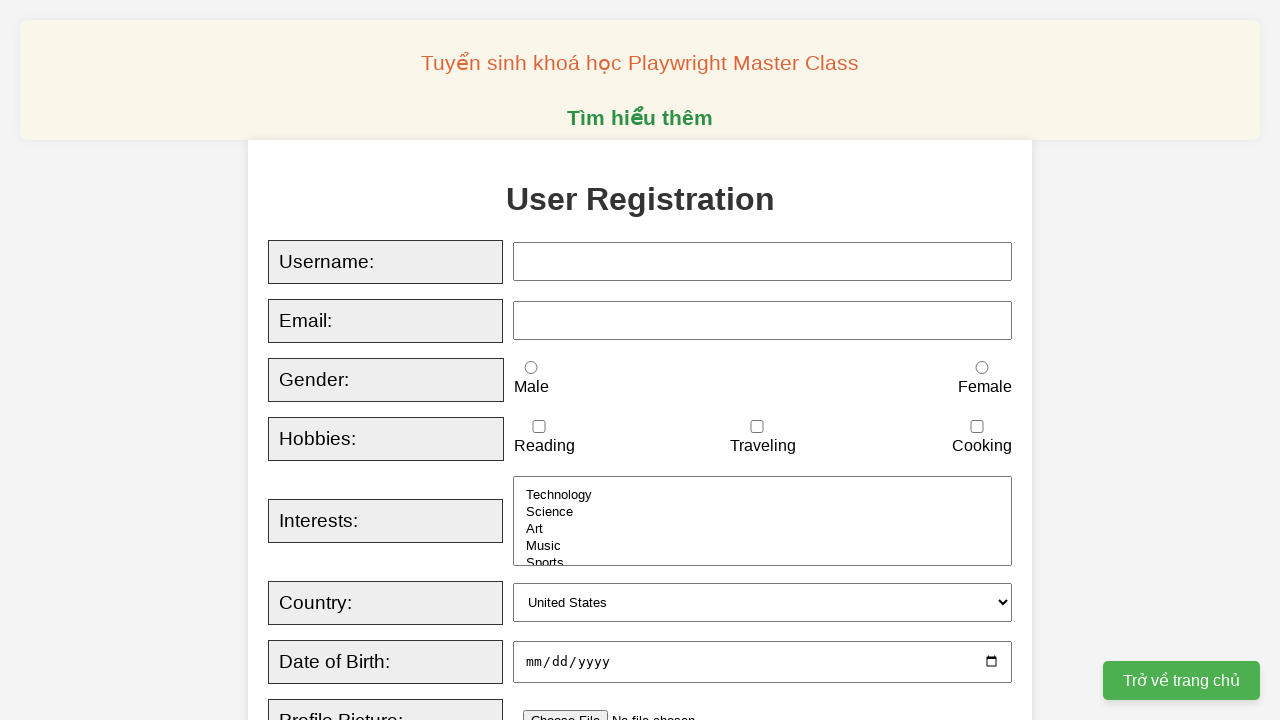

Filled username field with 'Aa123456' on xpath=//input[@id='username']
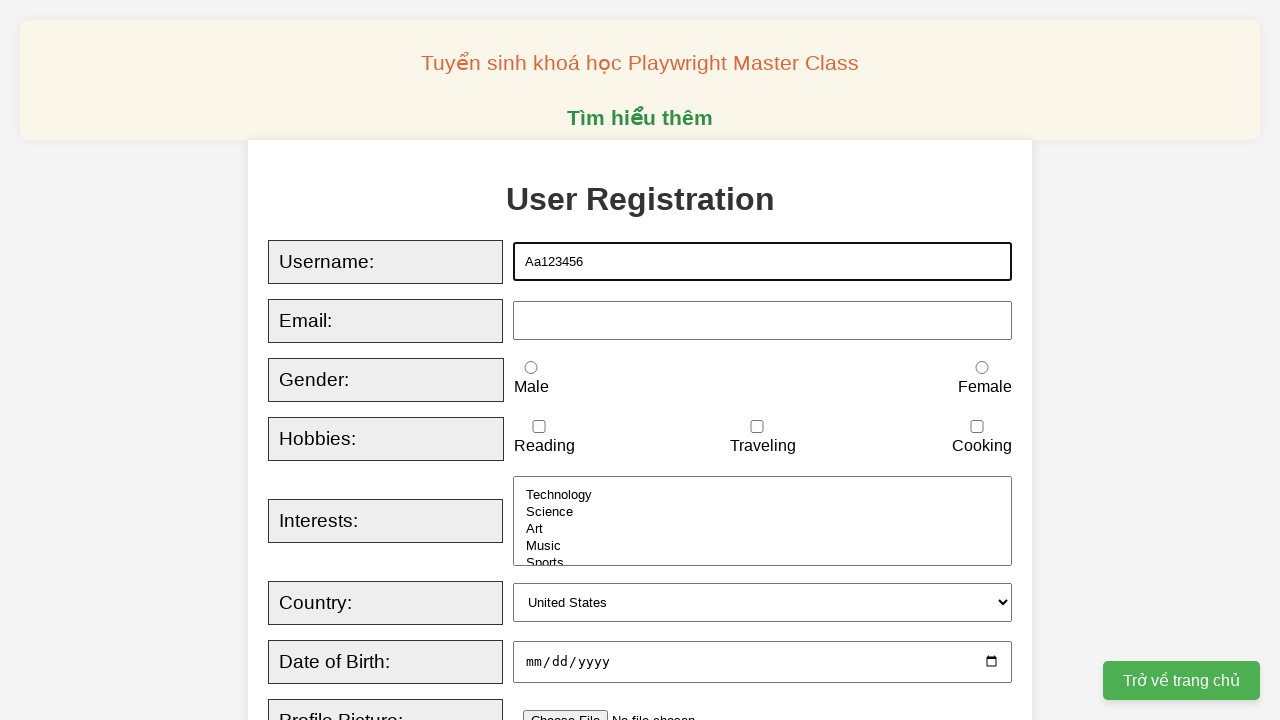

Filled email field with 'Aa@gmail.com' on xpath=//input[@id='email']
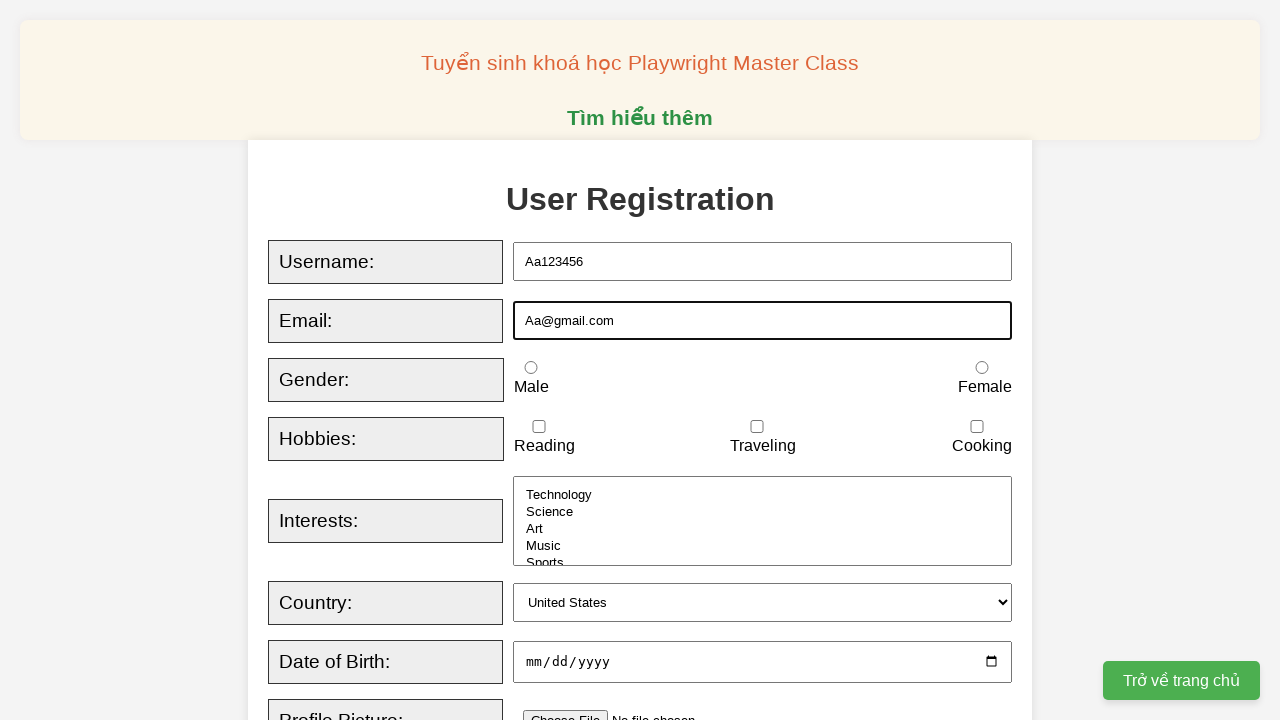

Selected female gender at (982, 368) on xpath=//input[@id='female']
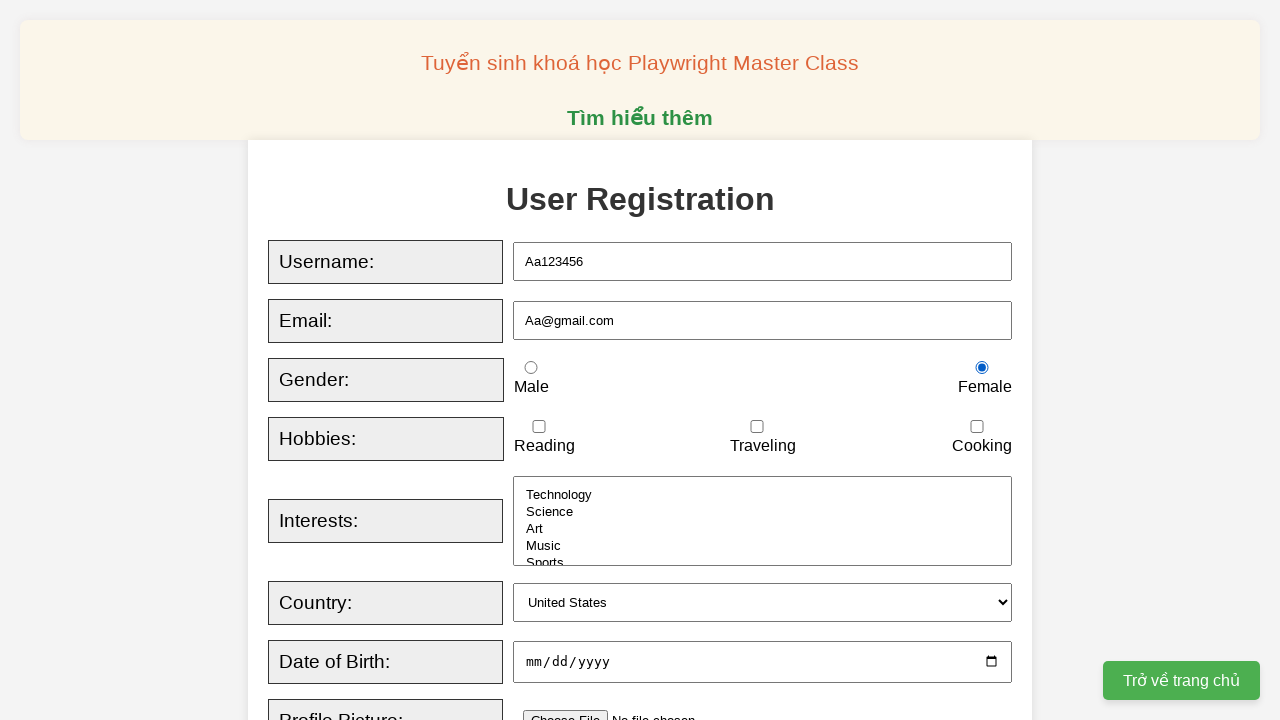

Checked reading hobby at (539, 427) on xpath=//input[@id='reading']
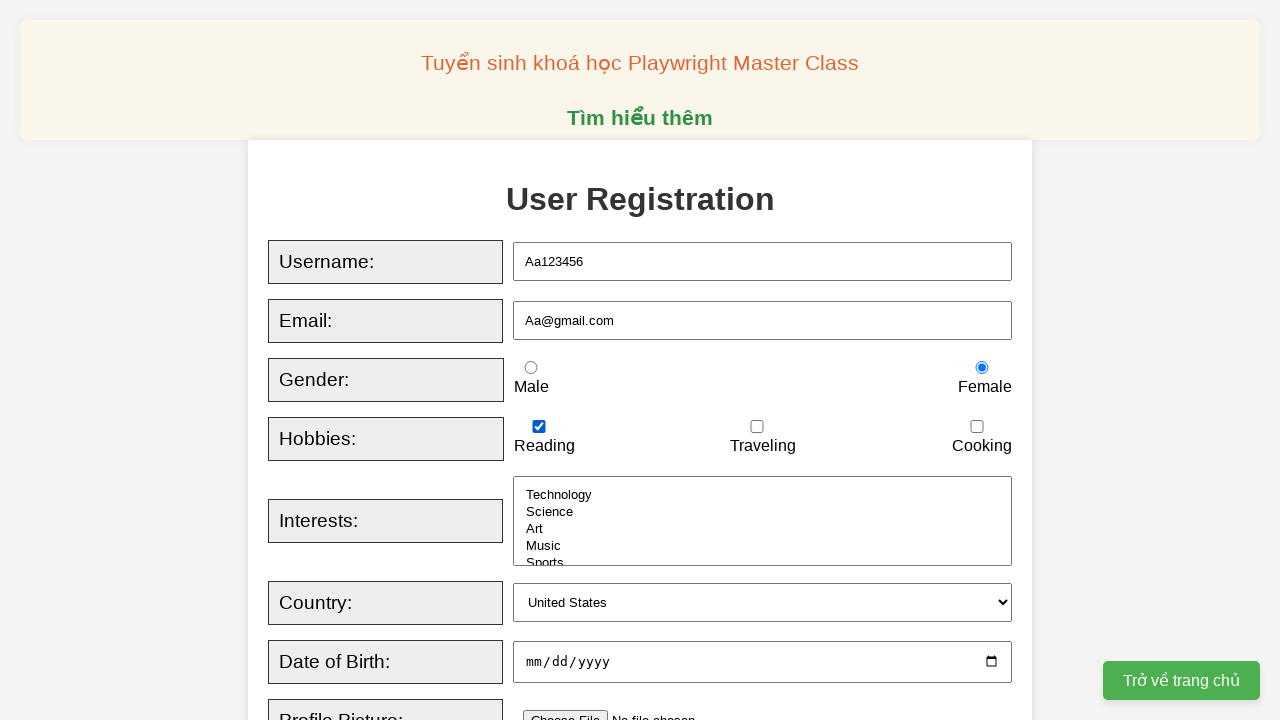

Selected Canada from country dropdown on xpath=//select[@id='country']
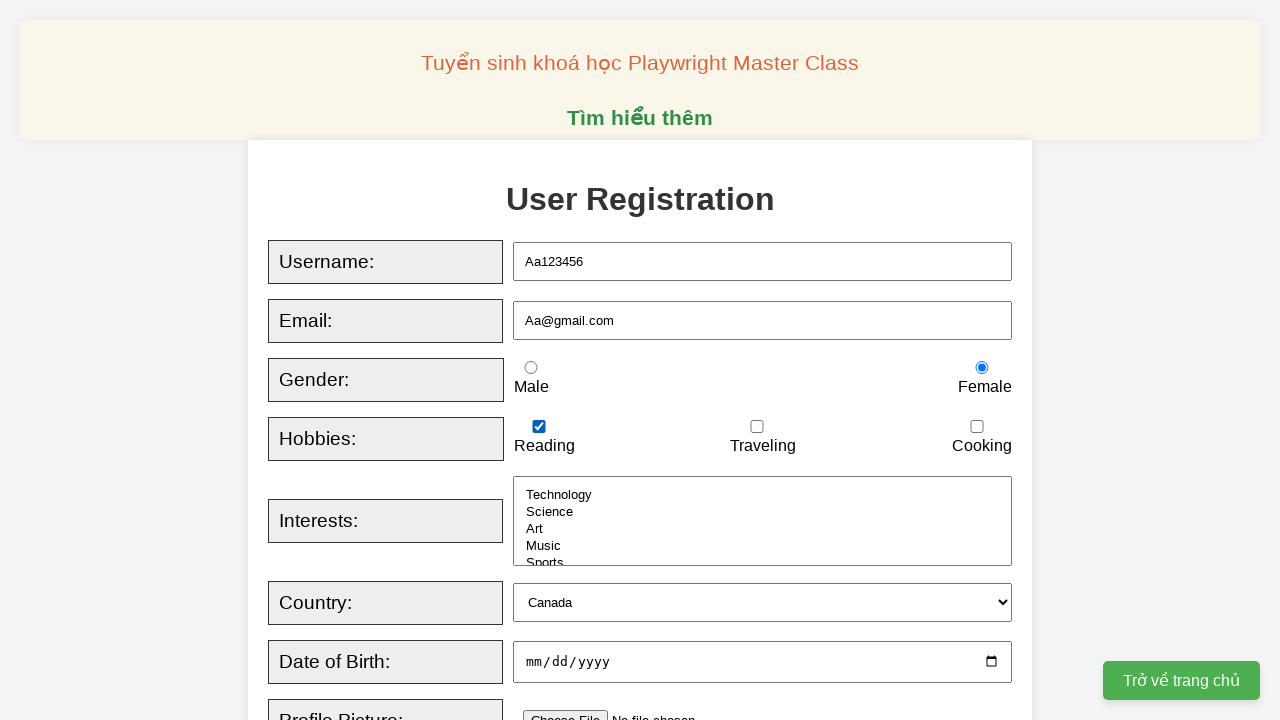

Filled date of birth with '2024-02-08' on xpath=//input[@id='dob']
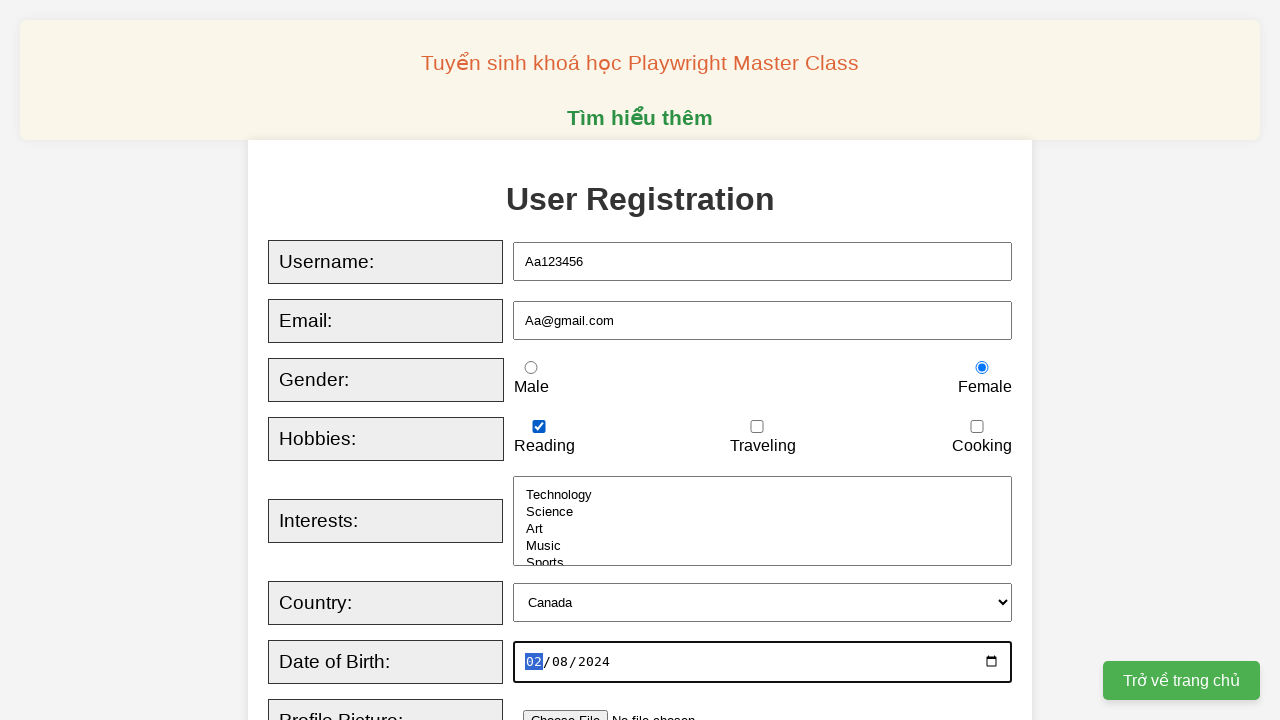

Filled bio textarea with 'Đã nhập văn bản thành công' on xpath=//textarea[@id='bio']
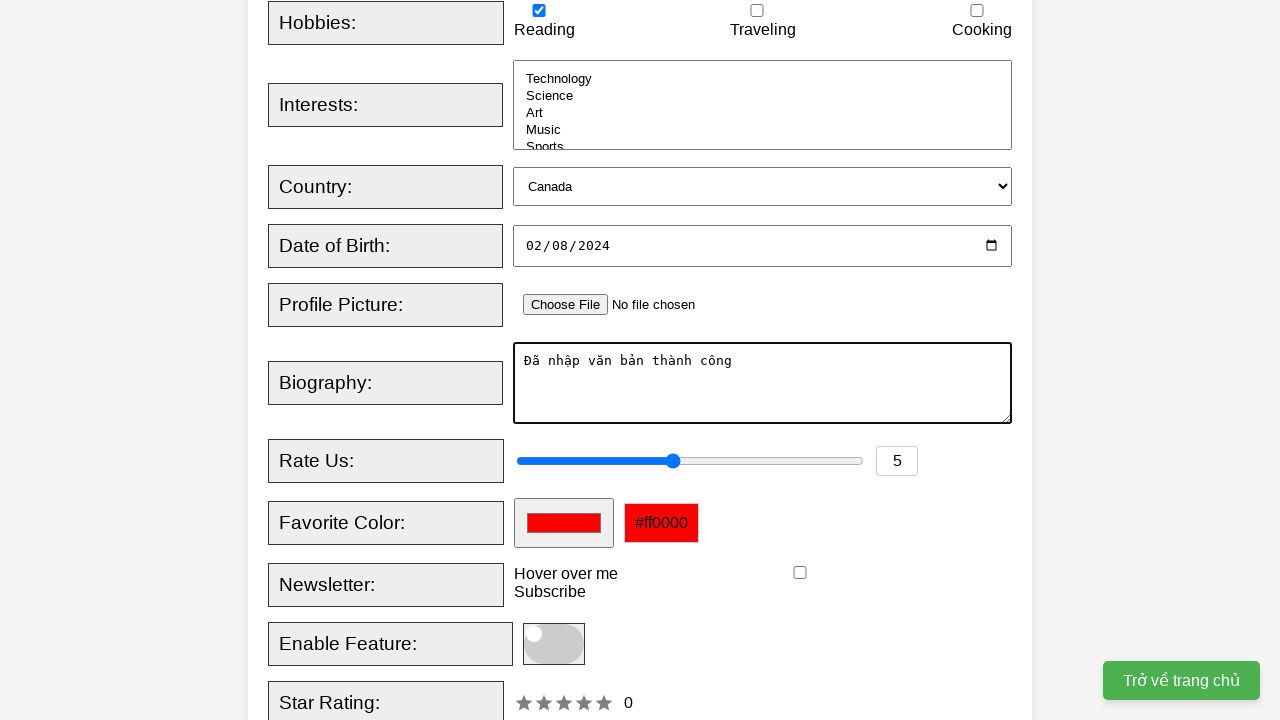

Set rating value to 7 on xpath=//input[@id='rating']
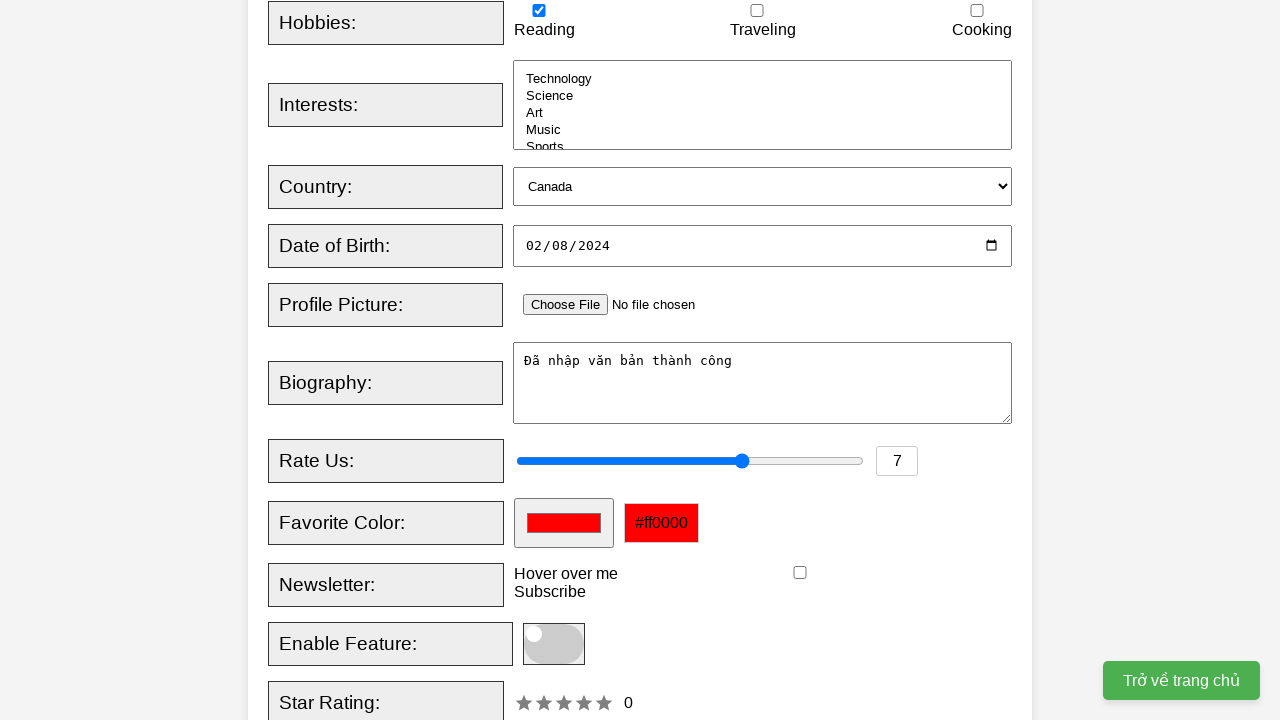

Set favorite color to #302c2c on xpath=//input[@id='favcolor']
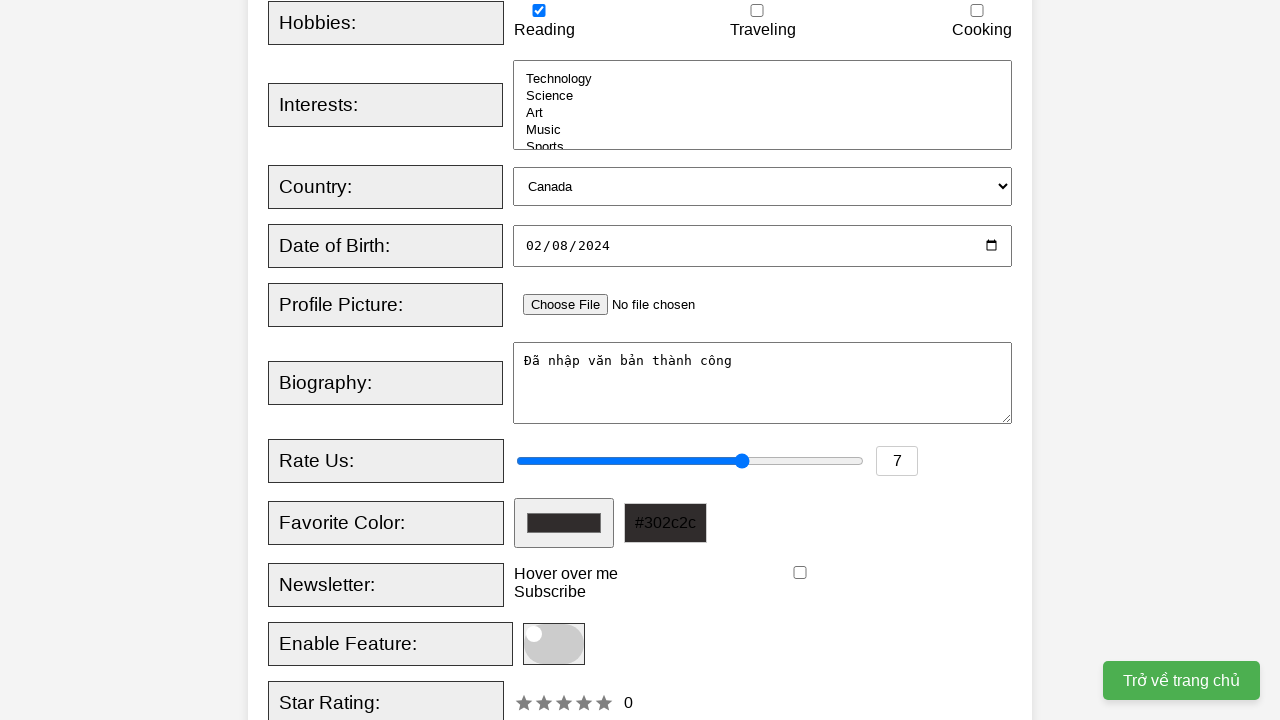

Checked newsletter subscription checkbox at (800, 573) on xpath=//input[@id='newsletter']
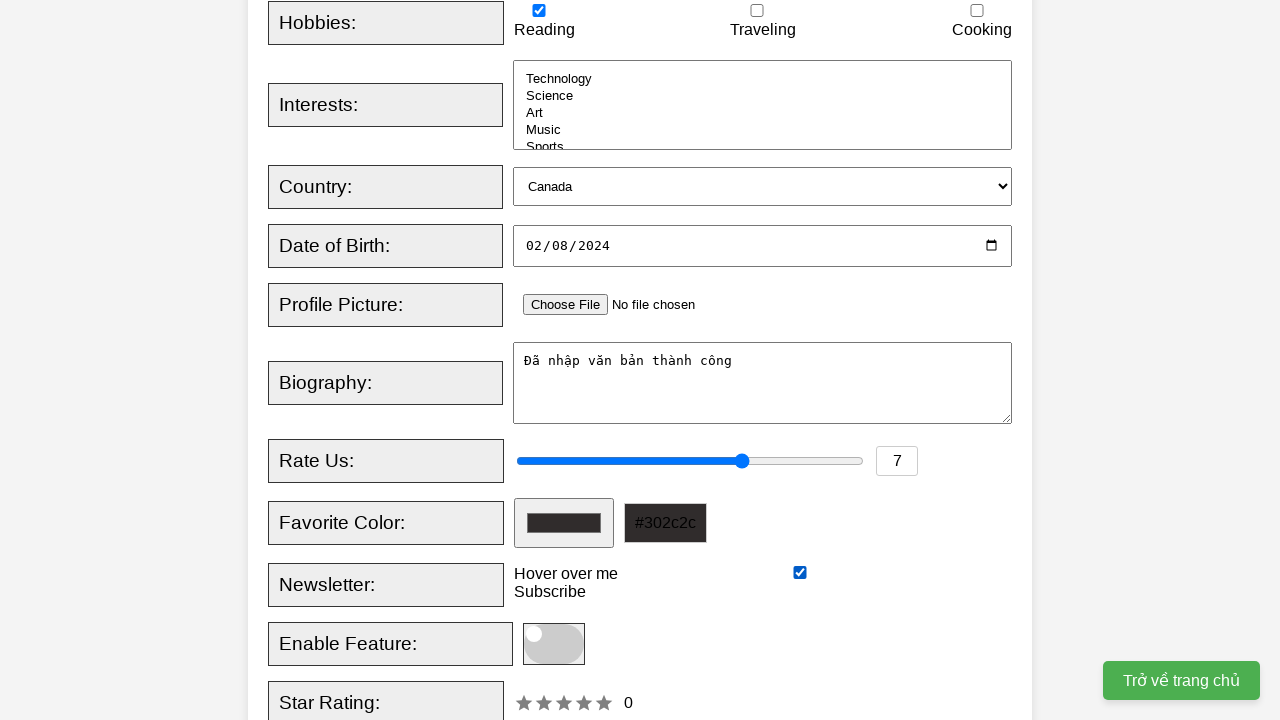

Submitted the registration form at (528, 360) on xpath=//button[@type='submit']
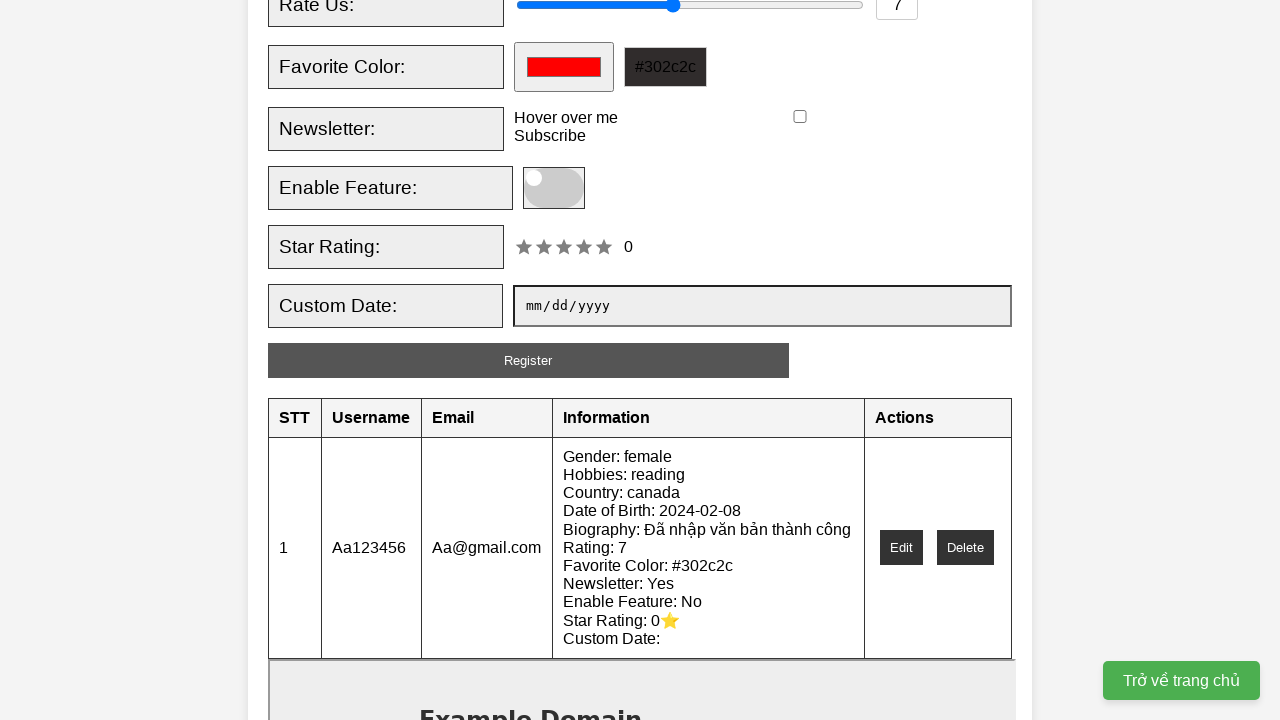

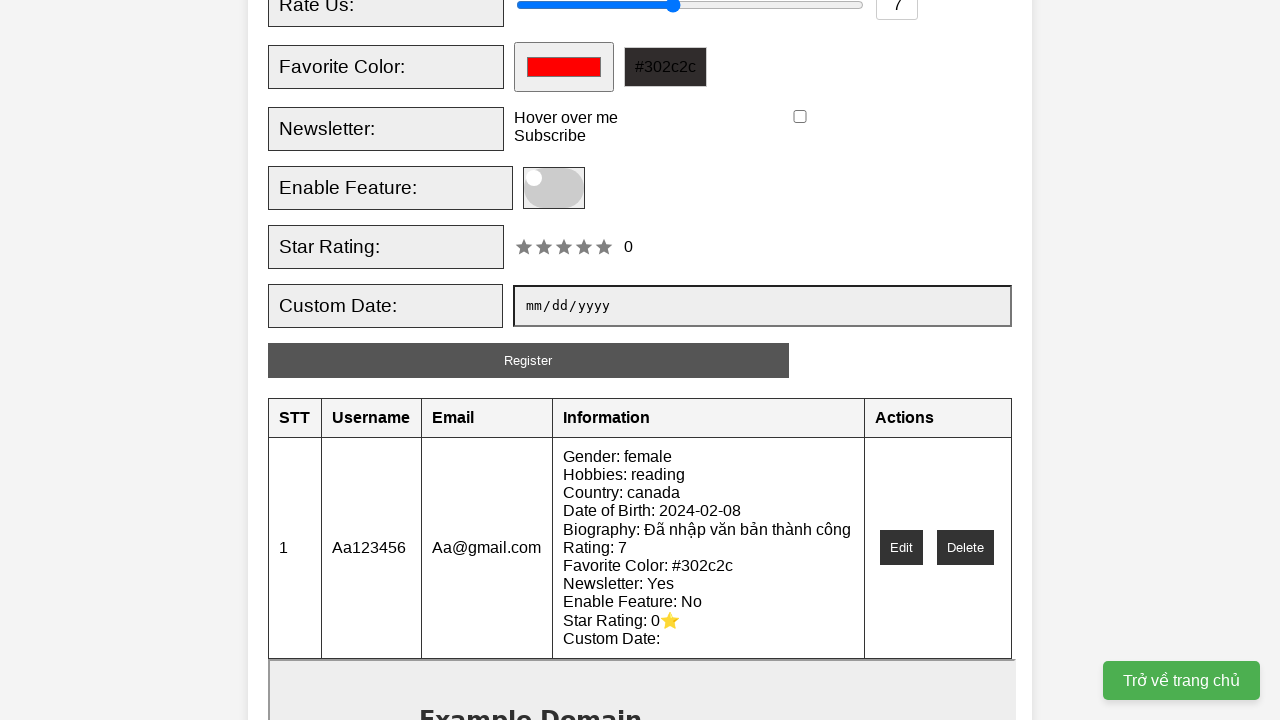